Navigates to Udemy homepage and verifies the page loads by checking that the page title is present

Starting URL: https://www.udemy.com/

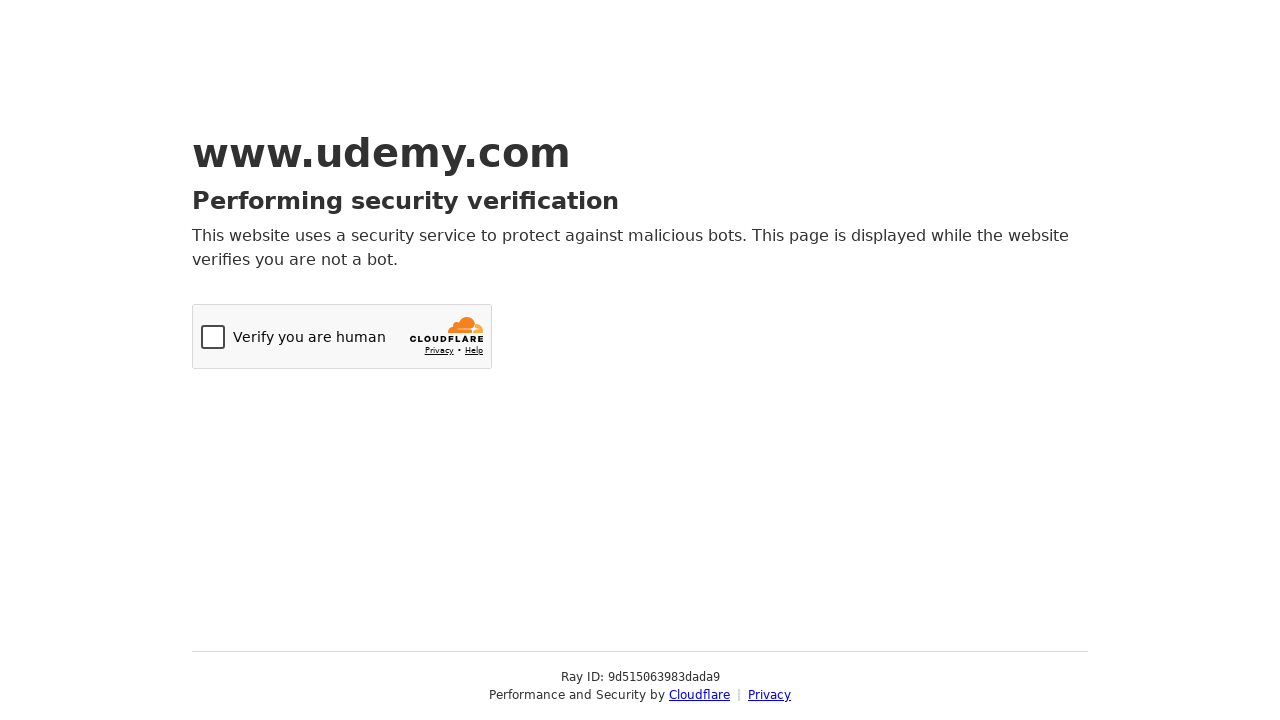

Navigated to Udemy homepage
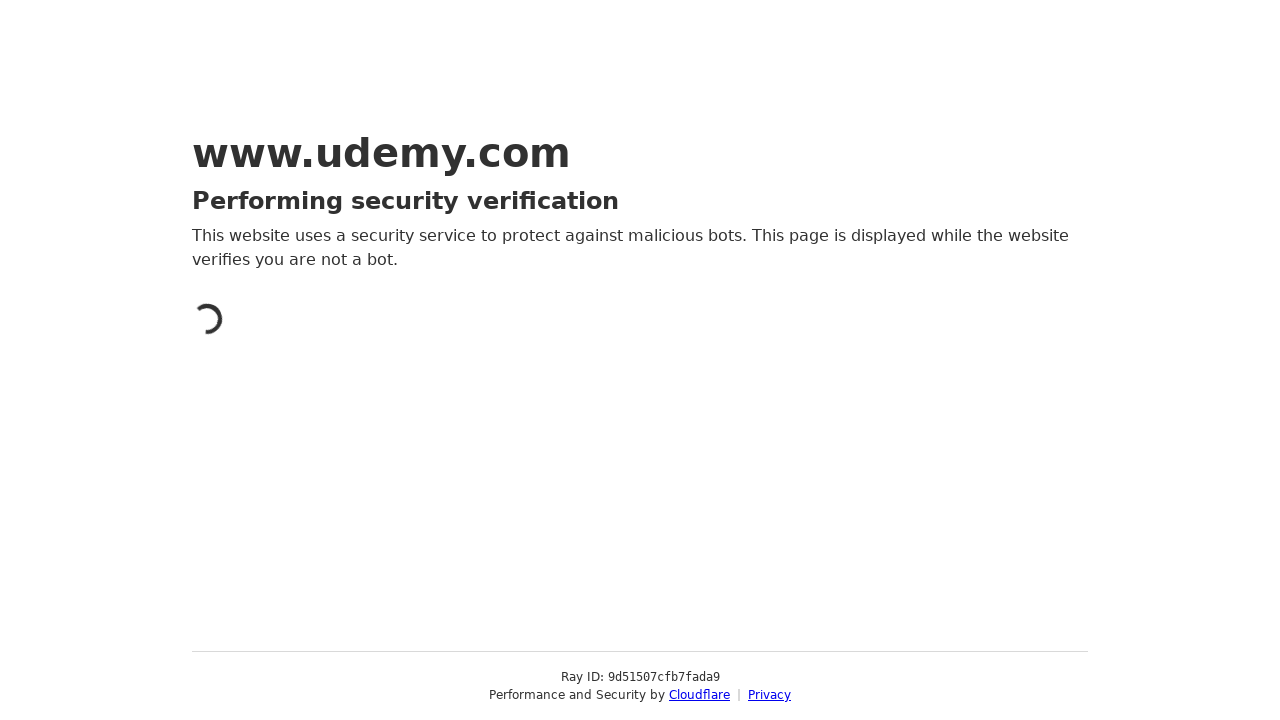

Page DOM content loaded
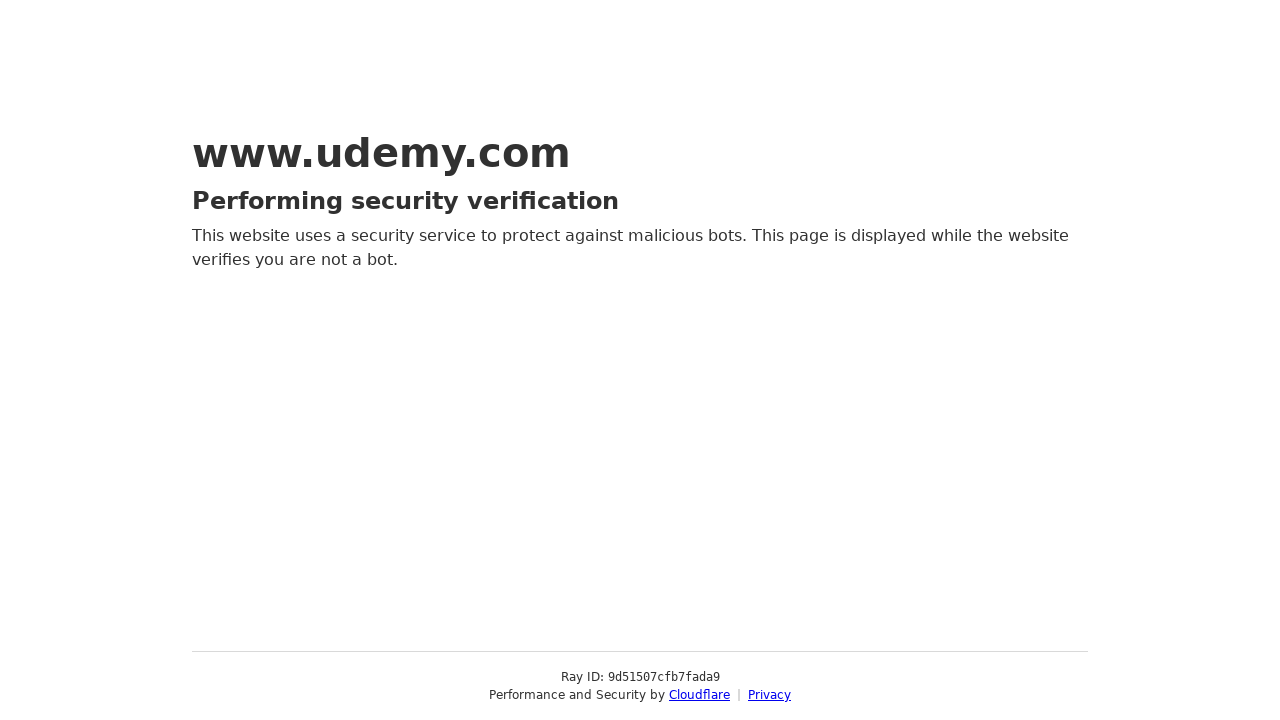

Verified page title is present and not empty
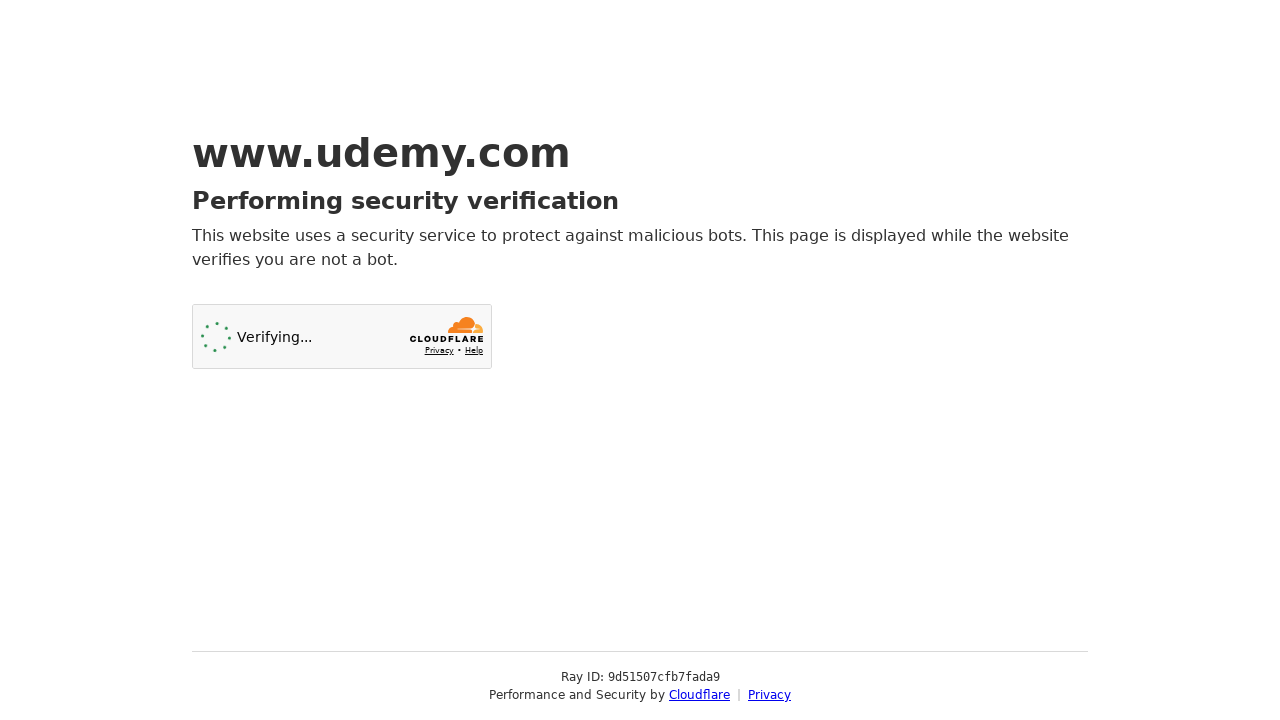

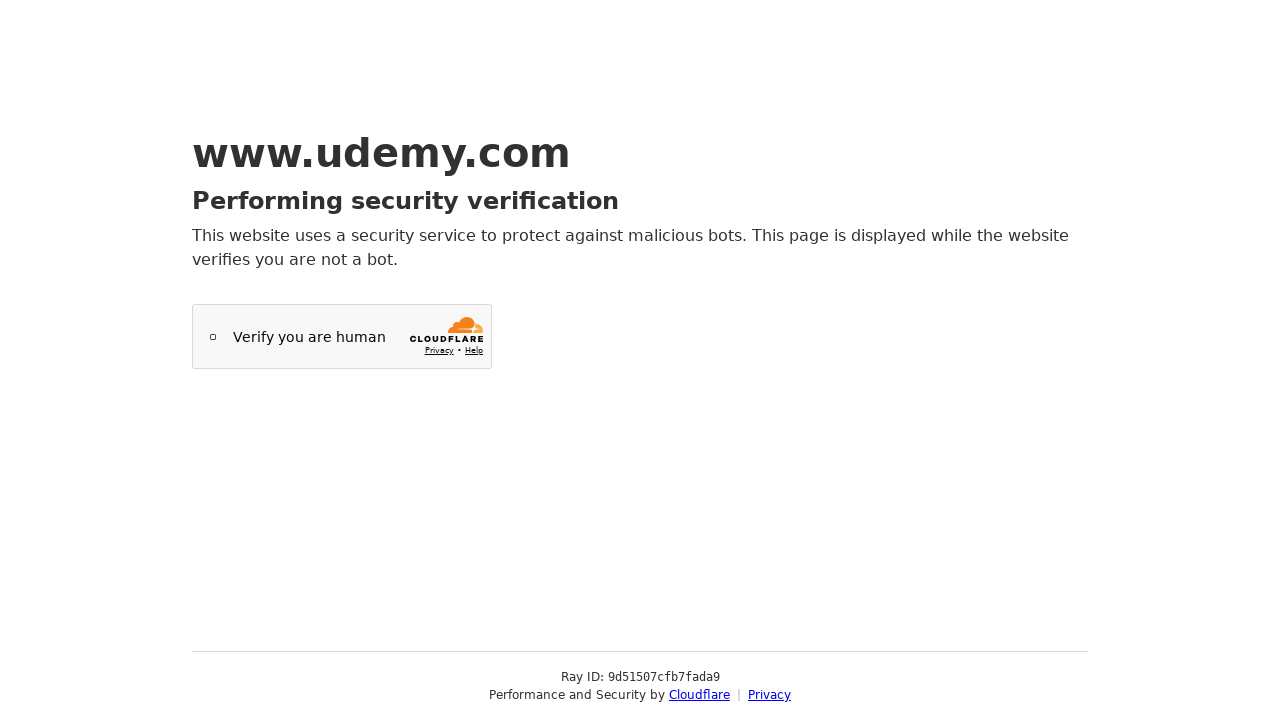